Tests scrolling functionality by navigating to a page and scrolling down to the bottom of the page

Starting URL: https://pythonbasics.org/selenium-scroll-down/

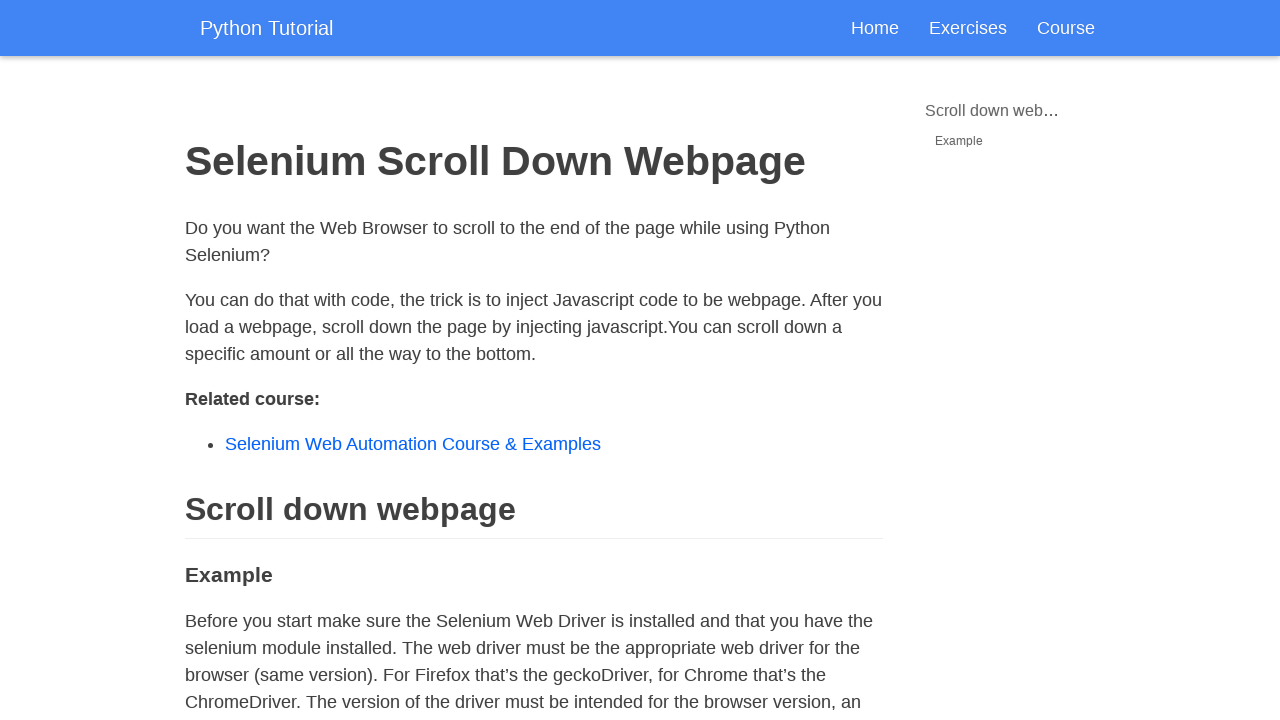

Navigated to https://pythonbasics.org/selenium-scroll-down/
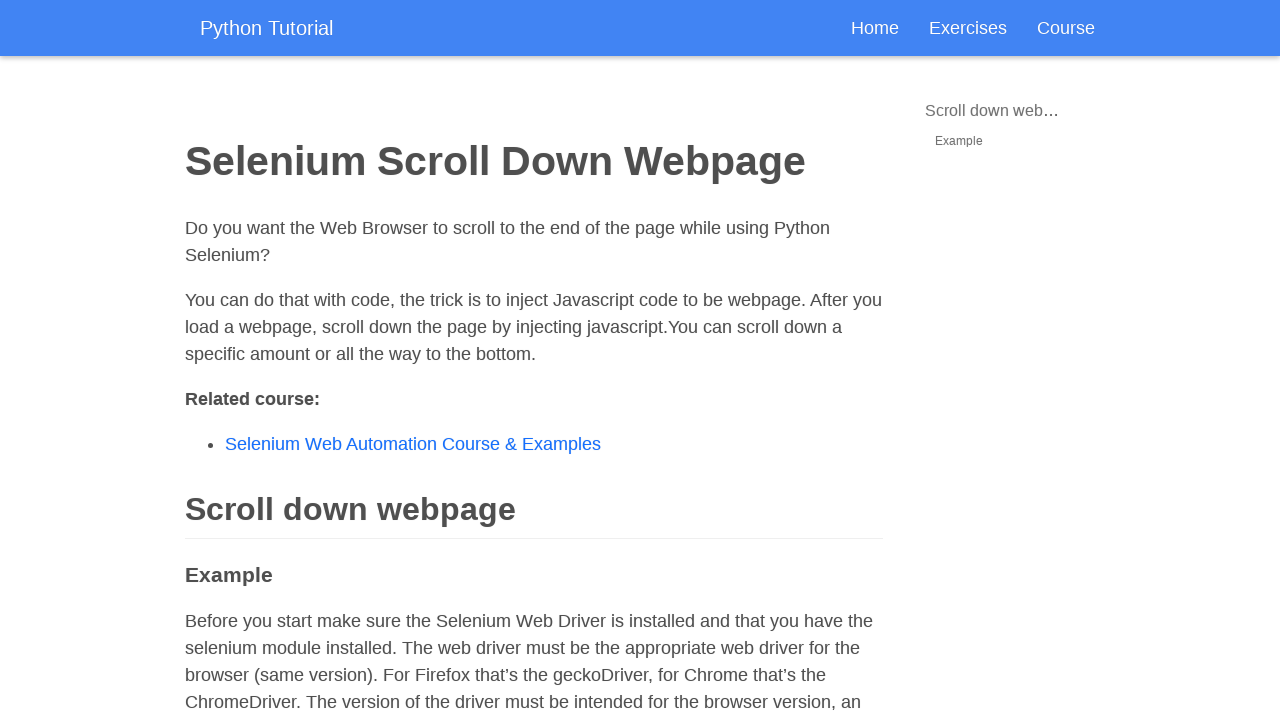

Scrolled to the bottom of the page
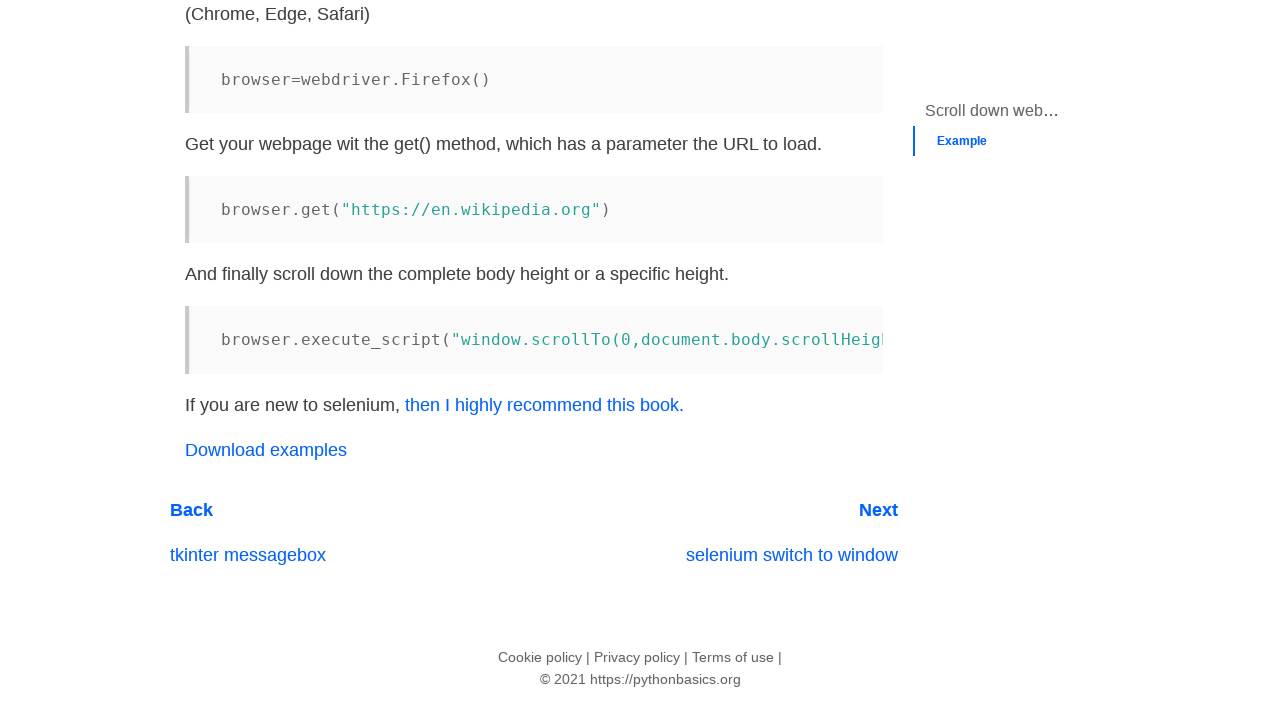

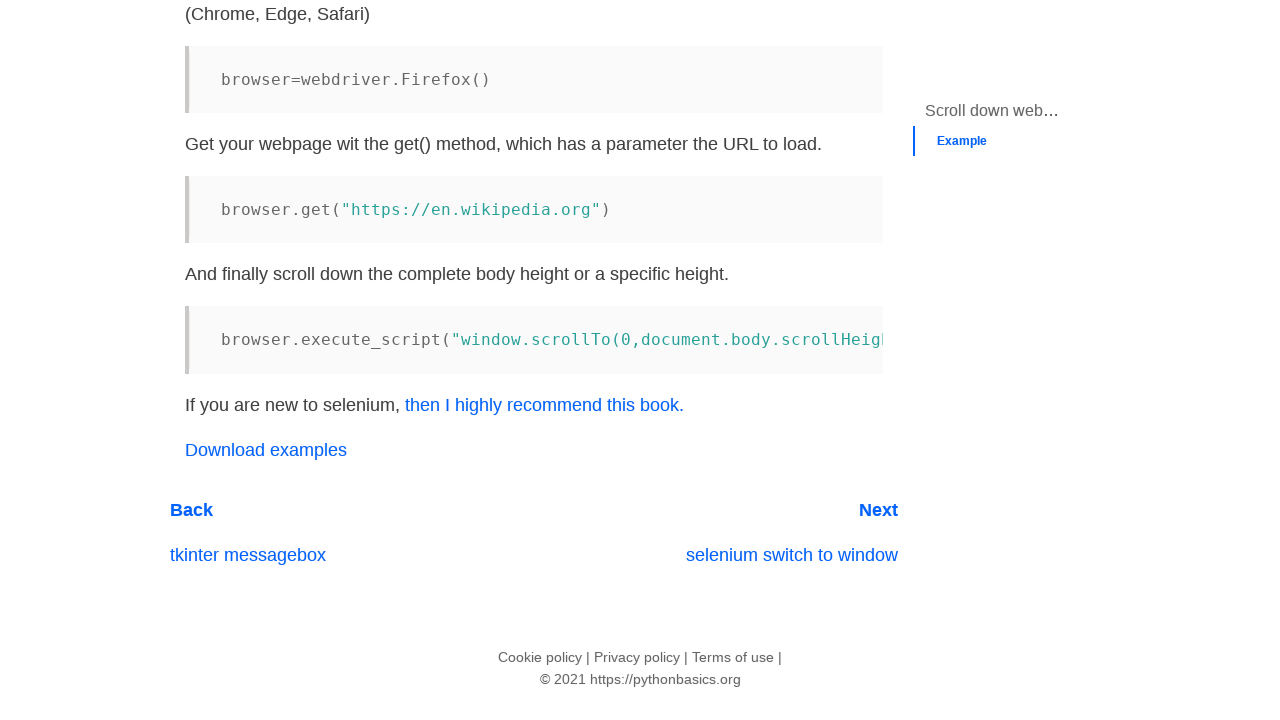